Tests the search functionality on an OpenCart demo site by entering "IPhone" in the search box, submitting the search, and verifying the search results page displays the correct title.

Starting URL: https://naveenautomationlabs.com/opencart/

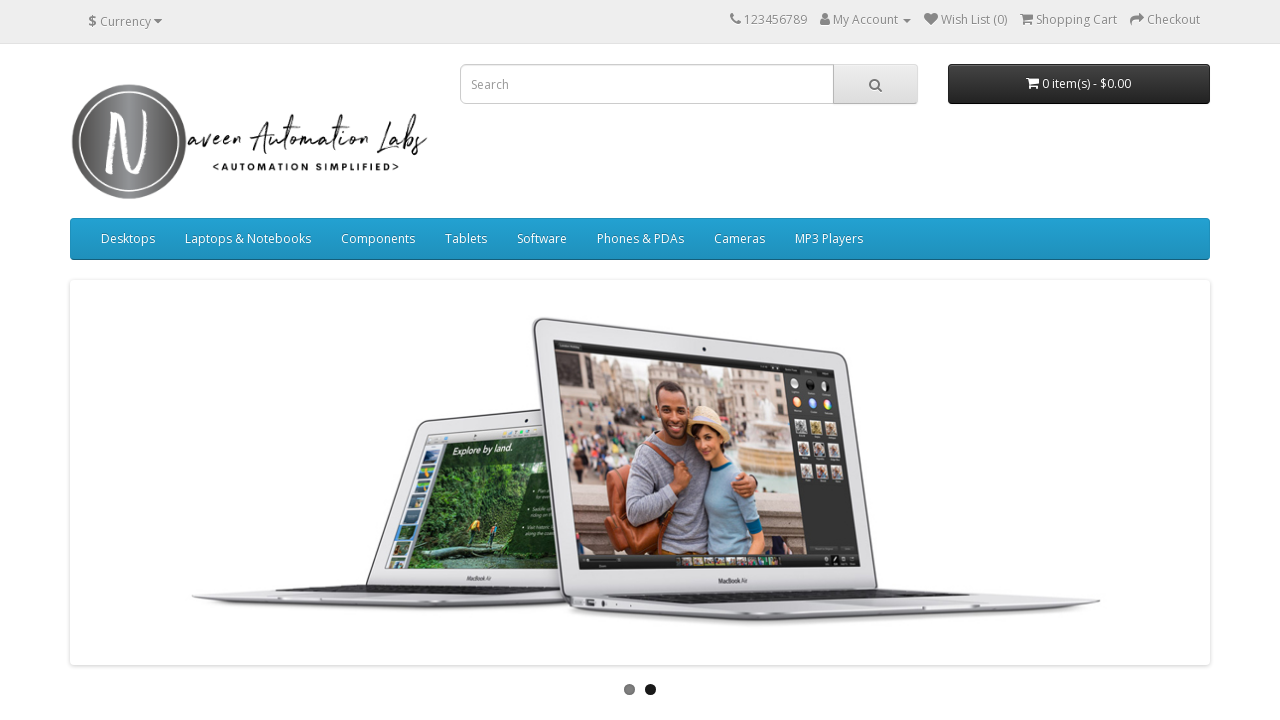

Filled search box with 'IPhone' on input[name='search']
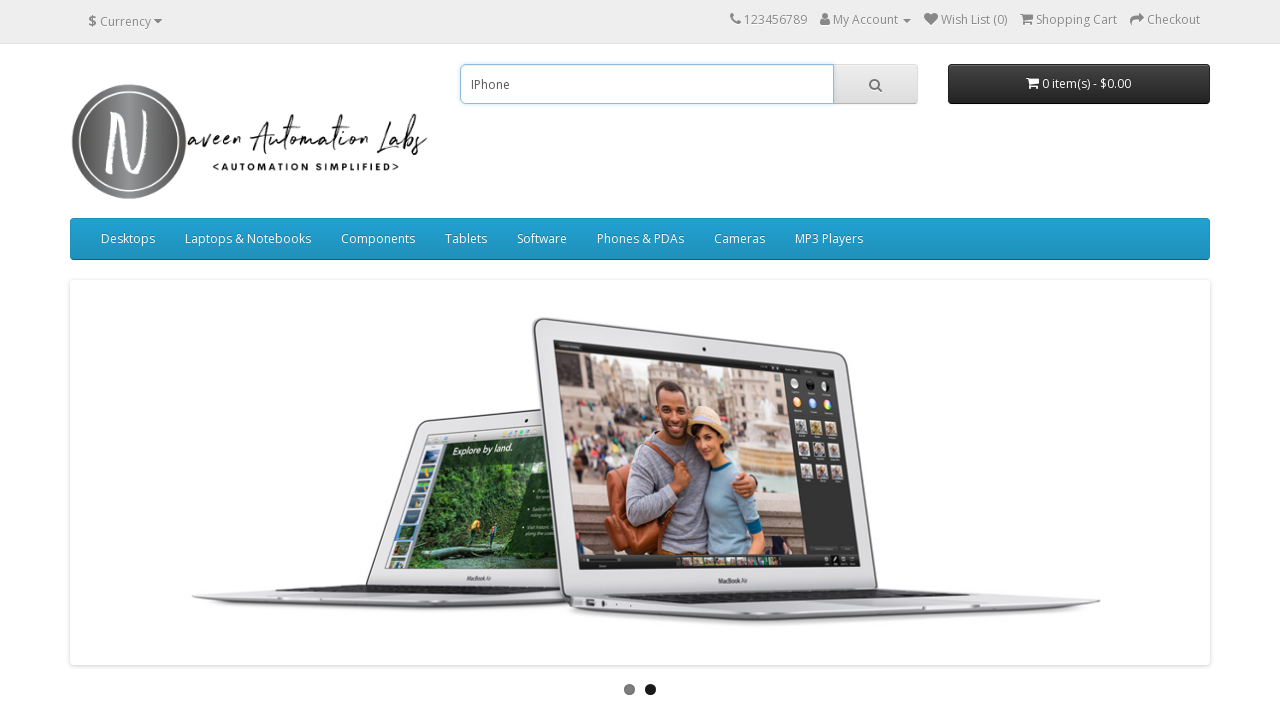

Pressed Enter to submit search on input[name='search']
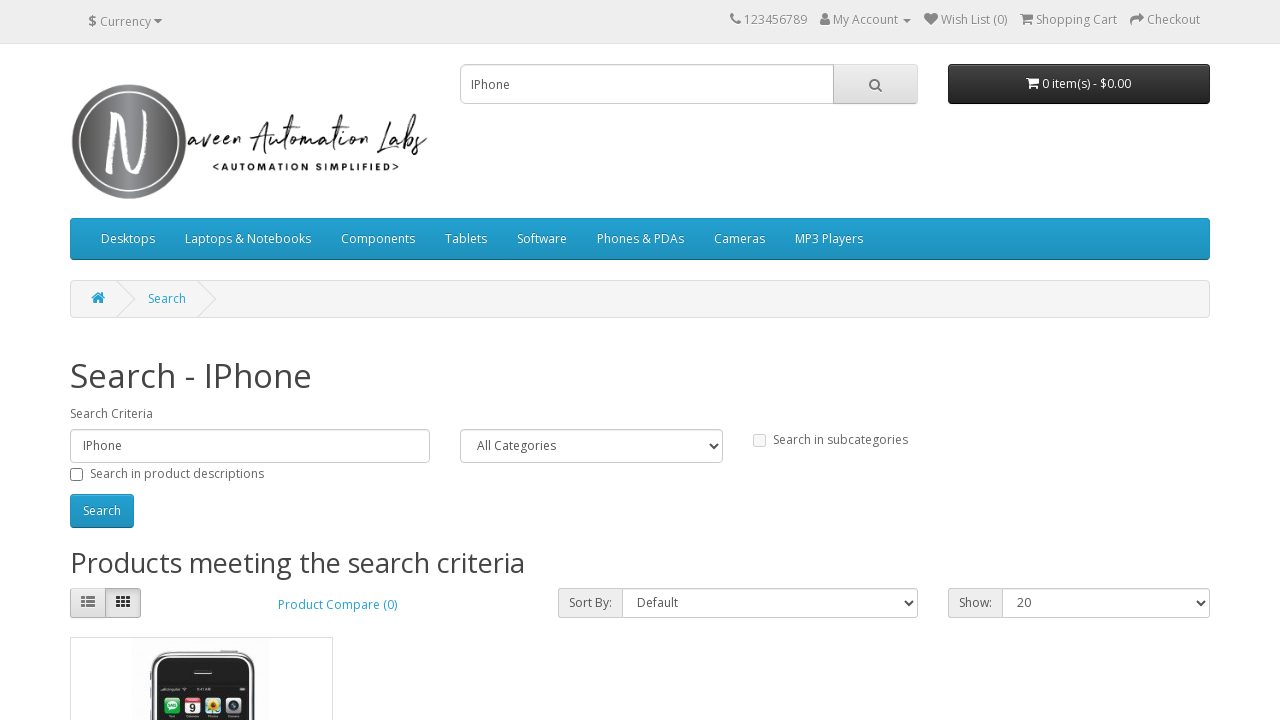

Search results page loaded - title element visible
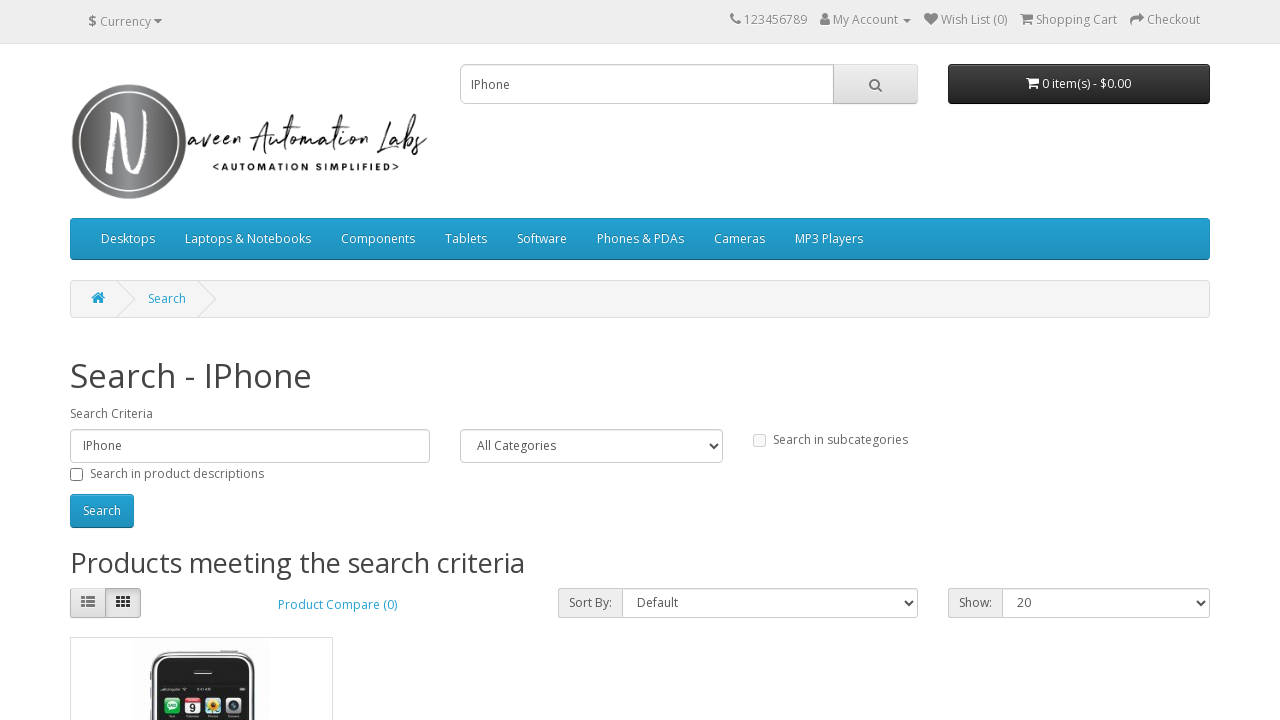

Retrieved search results page title: 'Search - IPhone'
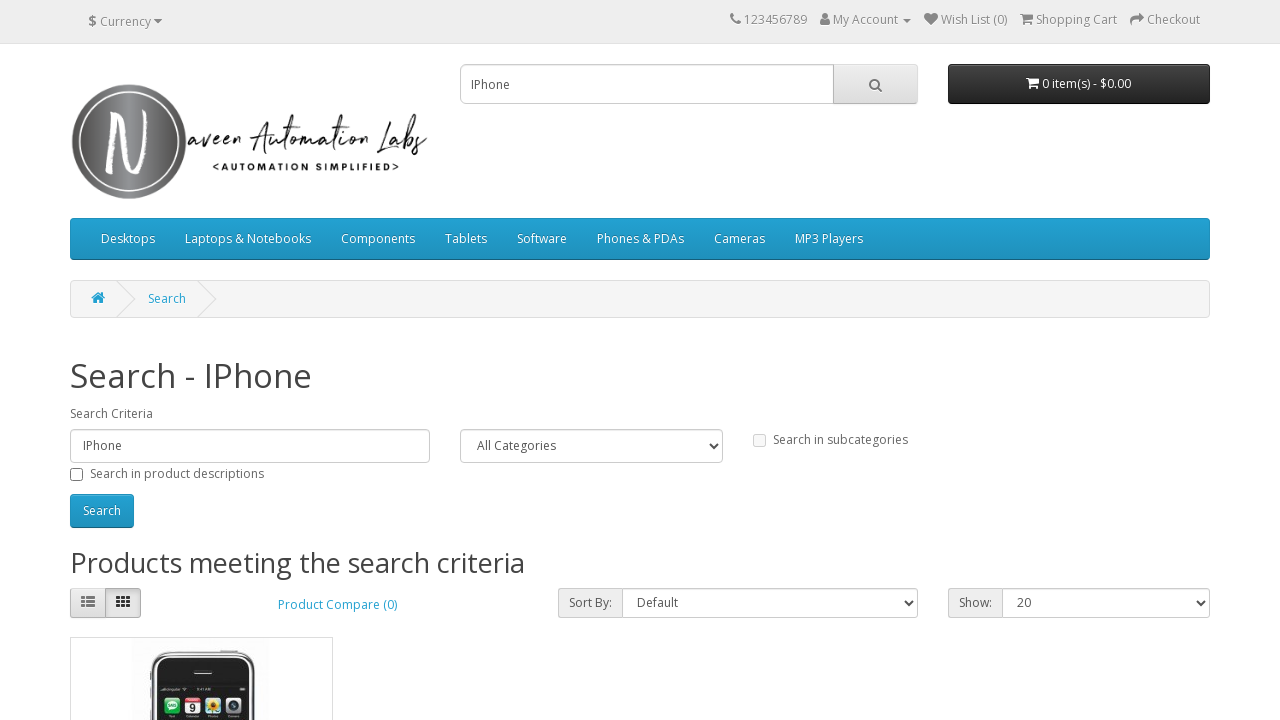

Verified search results title is correct: 'Search - IPhone'
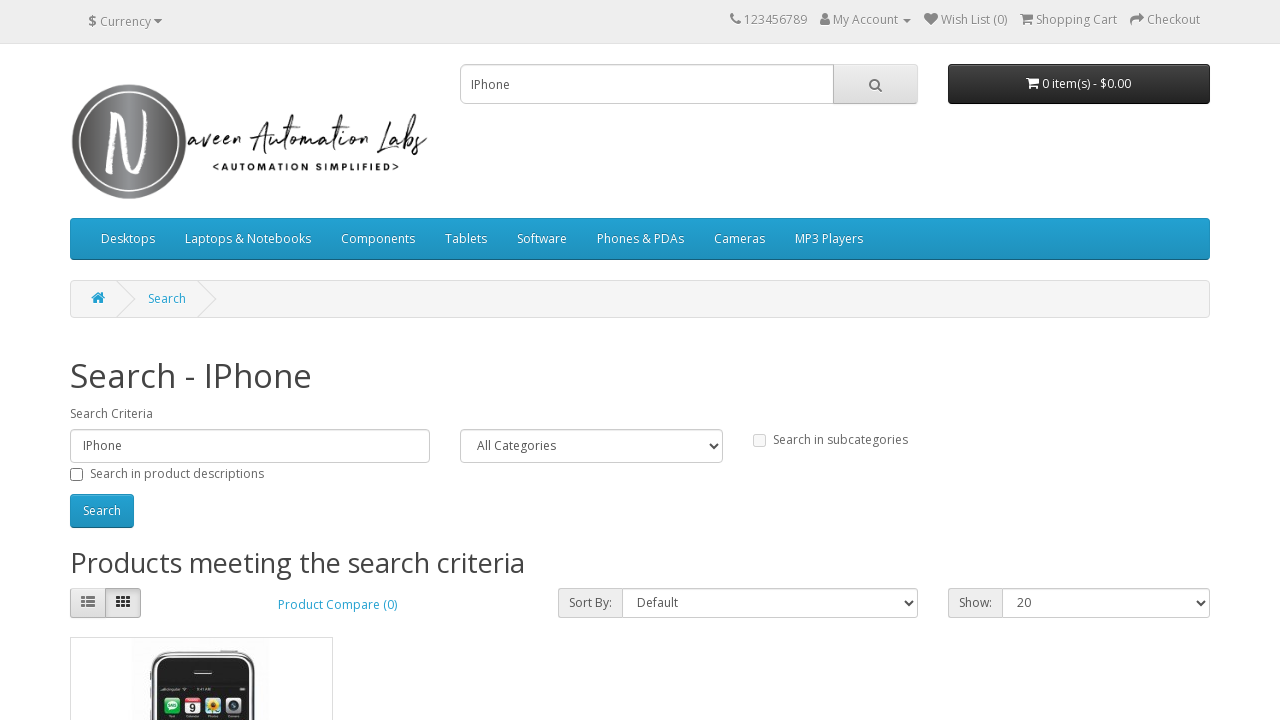

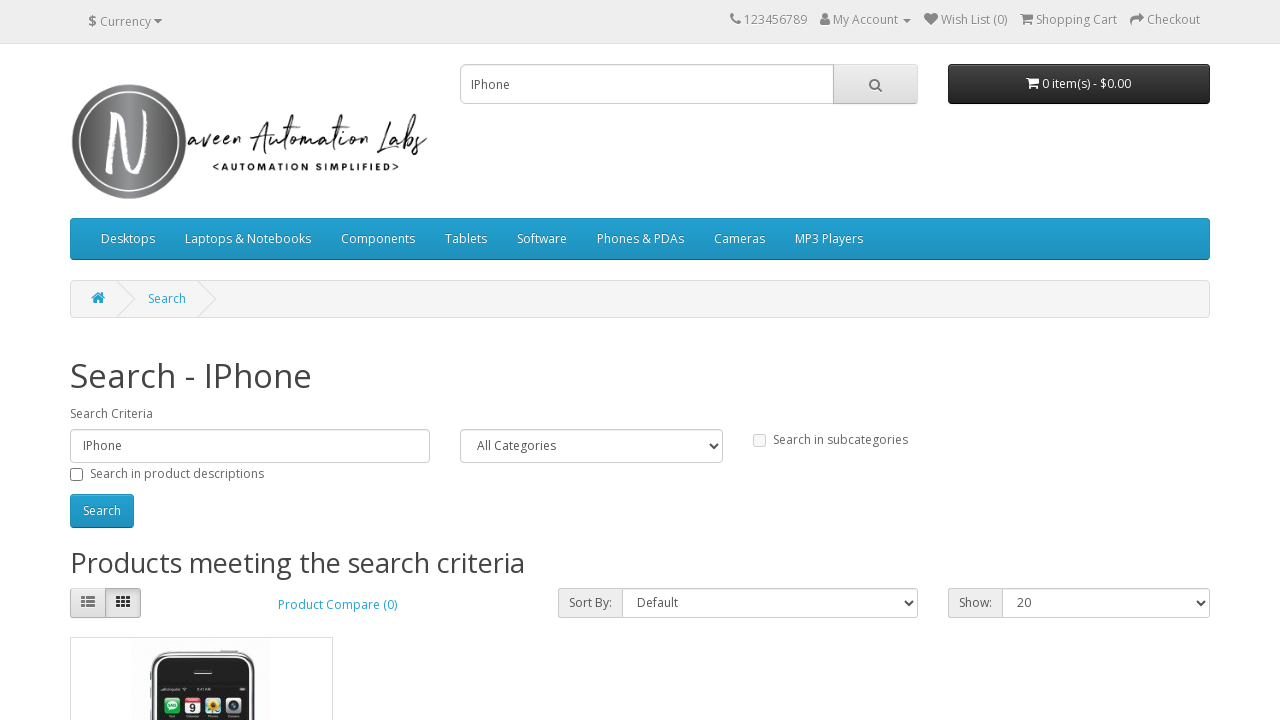